Tests the ministerial releases page search and filter functionality by searching for "Prue car" keyword, selecting "The Premier" minister filter, and verifying the search results contain the expected content.

Starting URL: https://www.nsw.gov.au/ministerial-releases

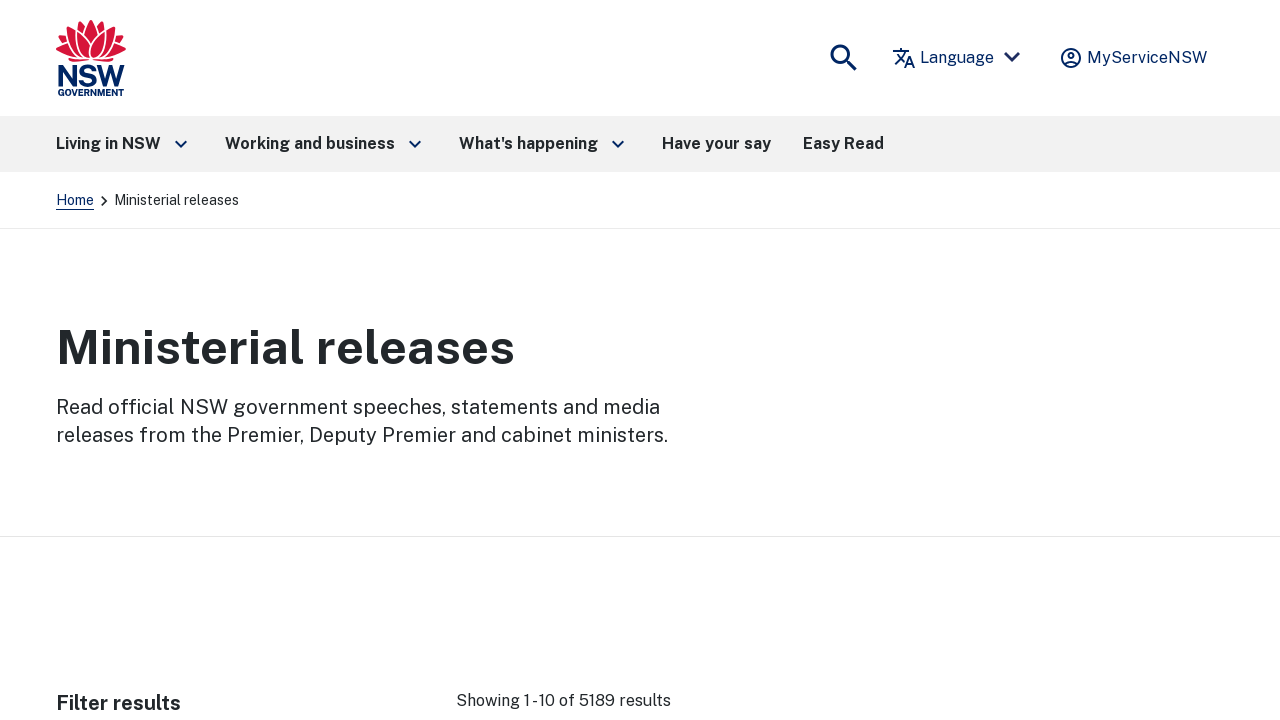

Filled keyword search field with 'Prue car' on internal:role=textbox[name="Keyword"i]
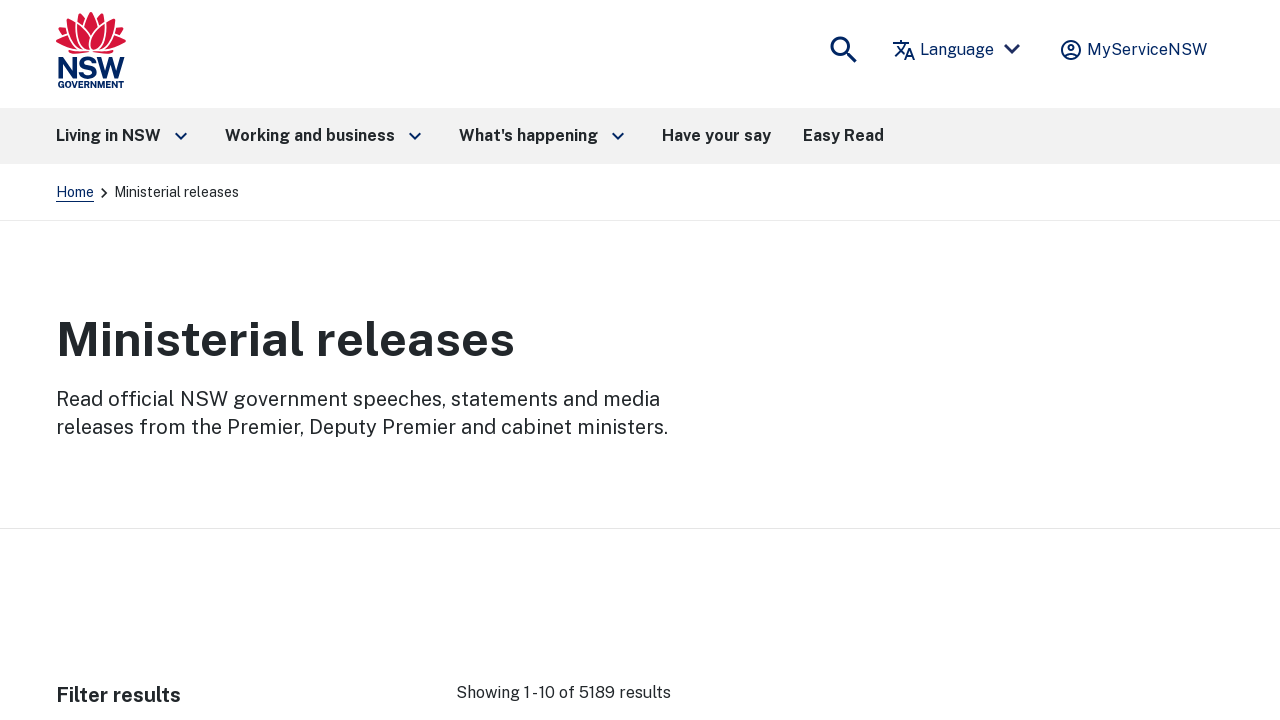

Selected 'The Premier' checkbox in Ministers filter at (224, 360) on #filter-ministers >> internal:text="The Premier"i
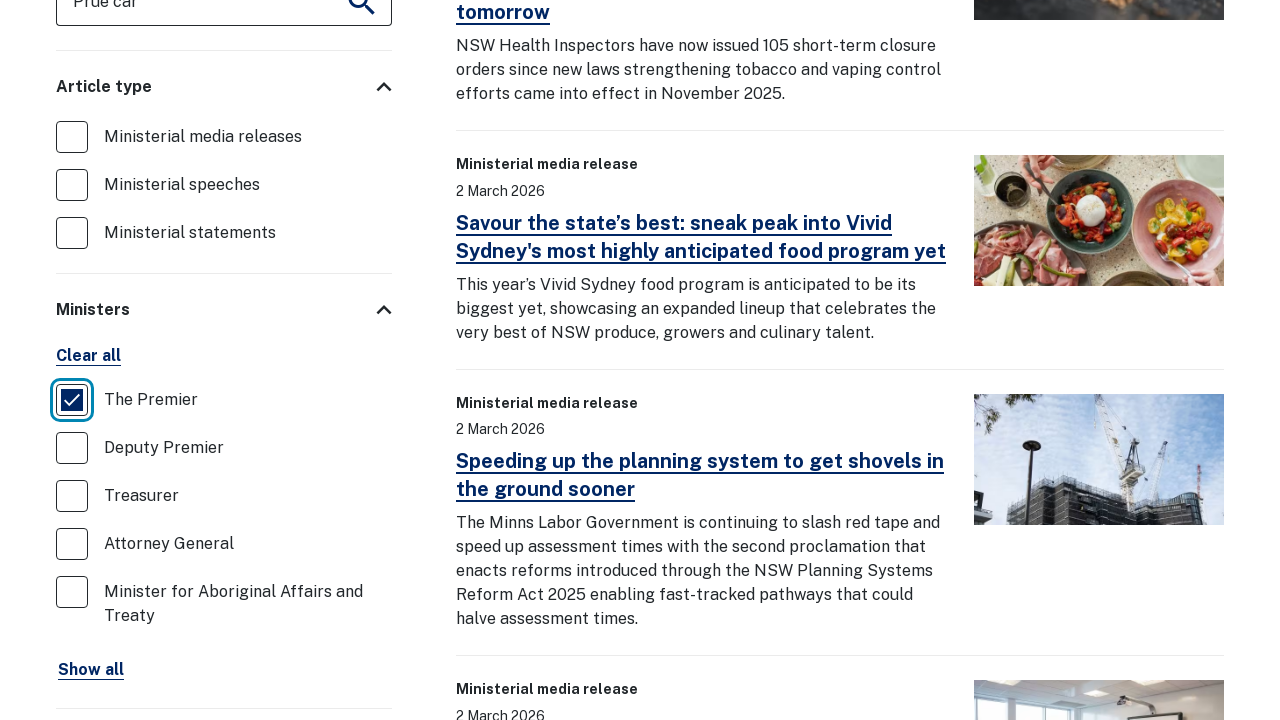

Clicked Apply Filters button to search at (130, 360) on [data-test='finder-submit']
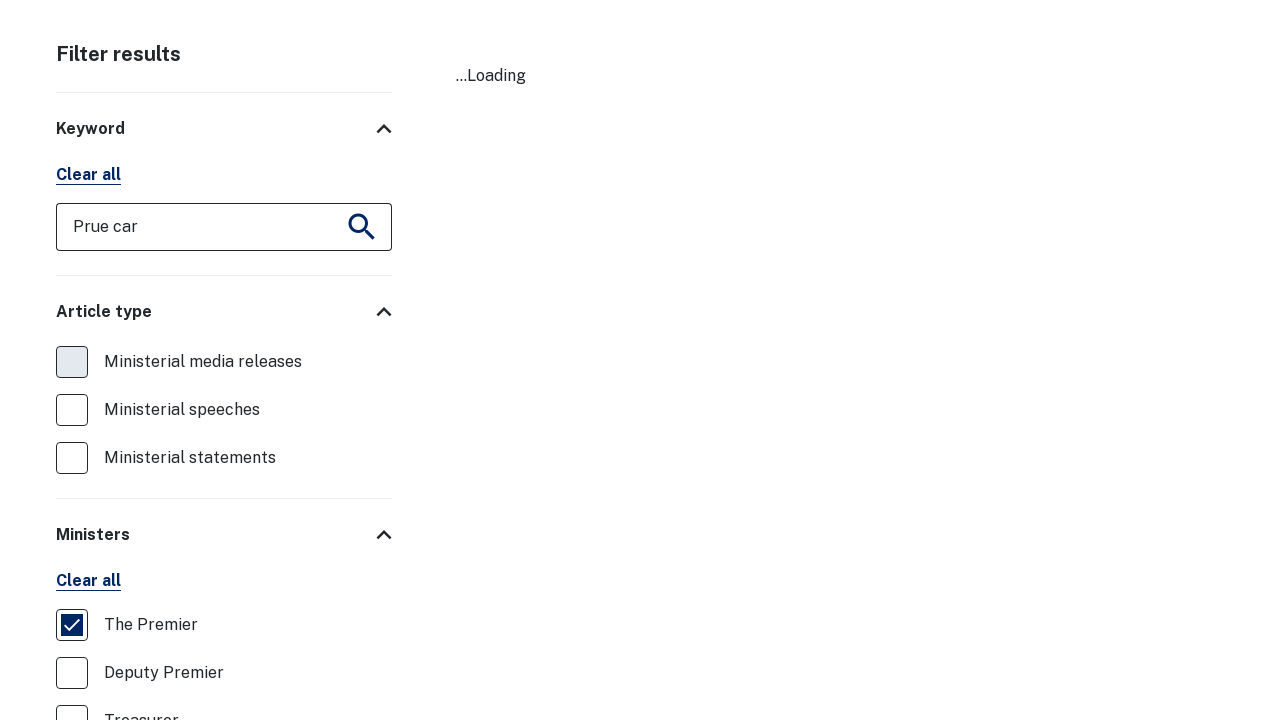

Search results loaded and displayed
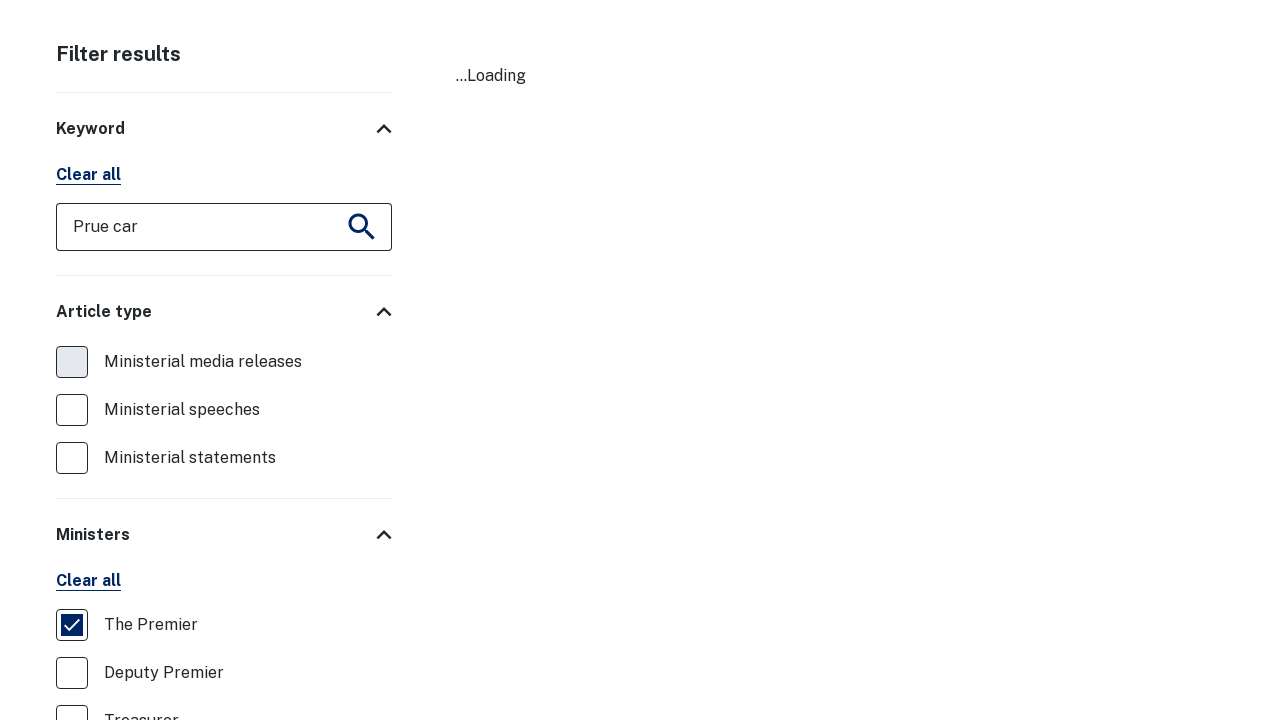

Verified search results contain expected content
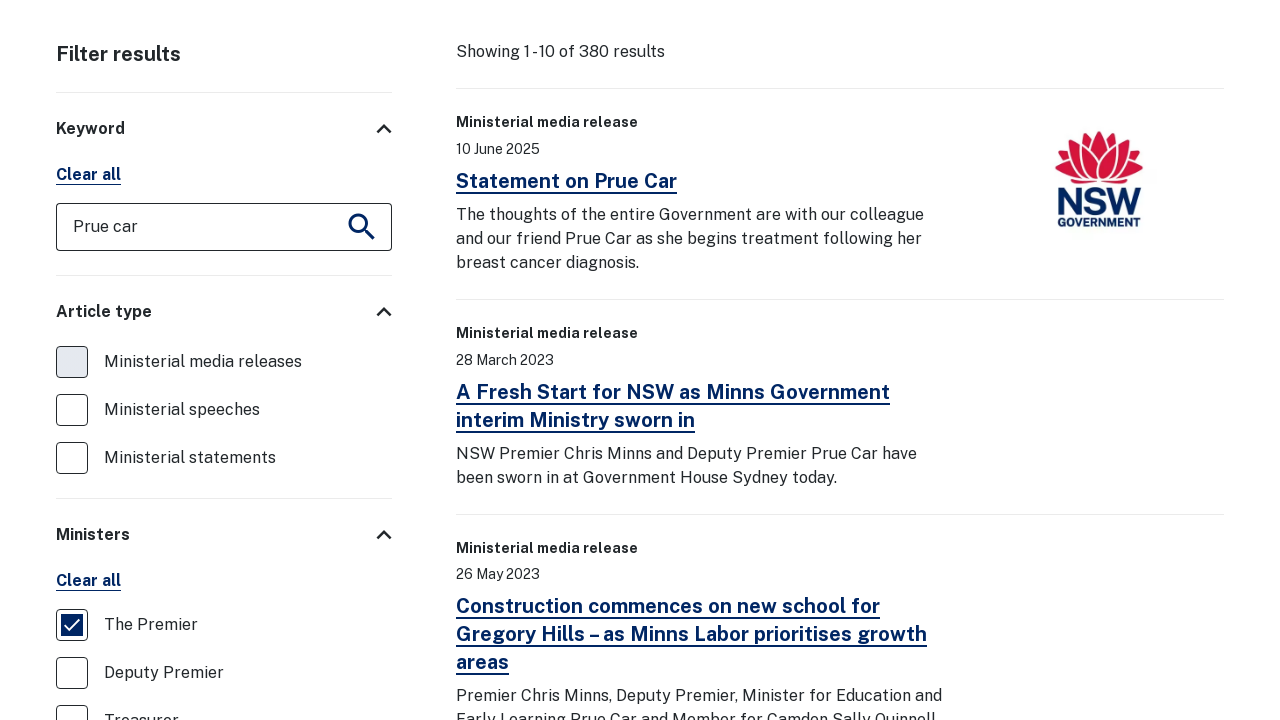

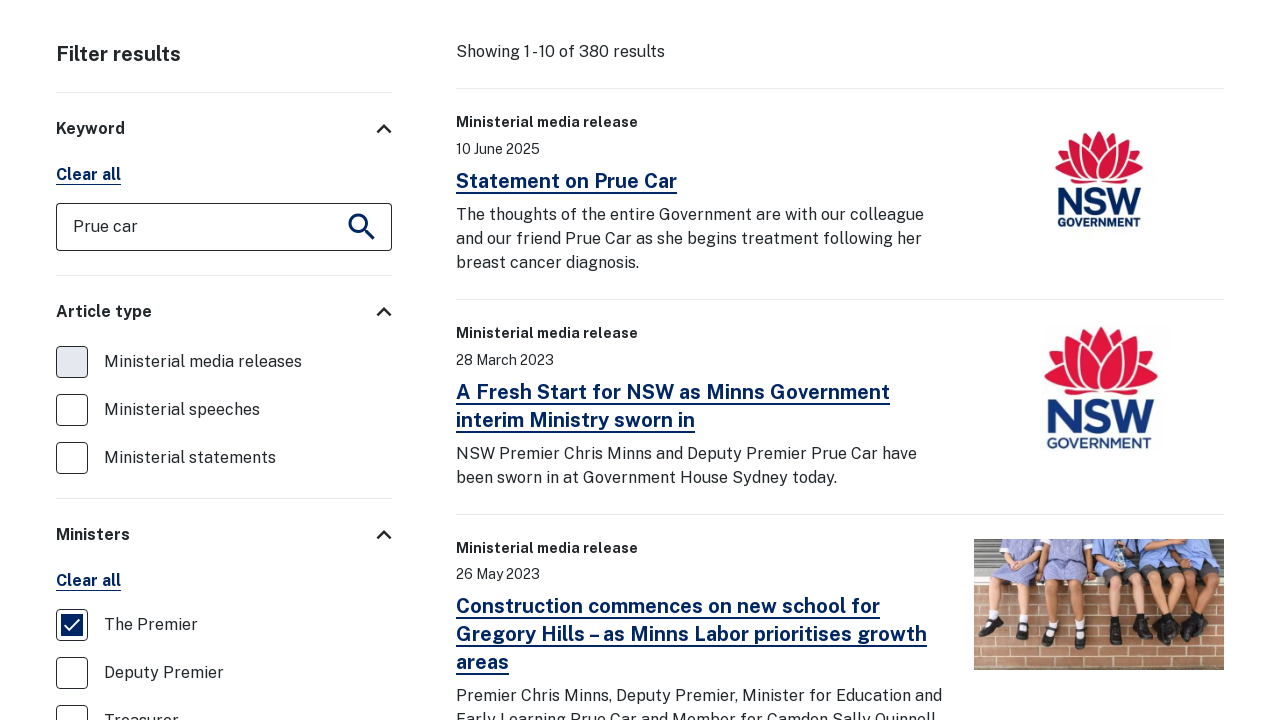